Searches for bags on Ajio e-commerce site, filters by Men's Fashion Bags category, and verifies the search results are displayed

Starting URL: https://www.ajio.com

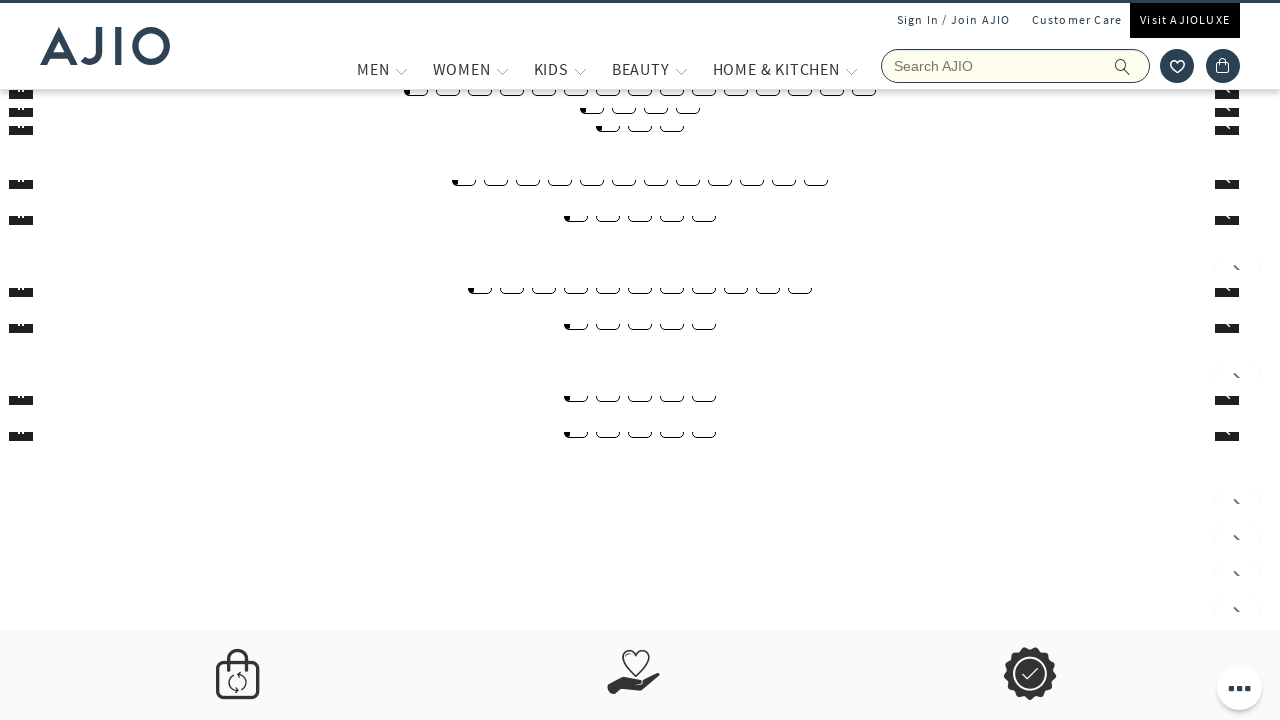

Filled search field with 'bags' on //div/input[@class='react-autosuggest__input react-autosuggest__input--open']
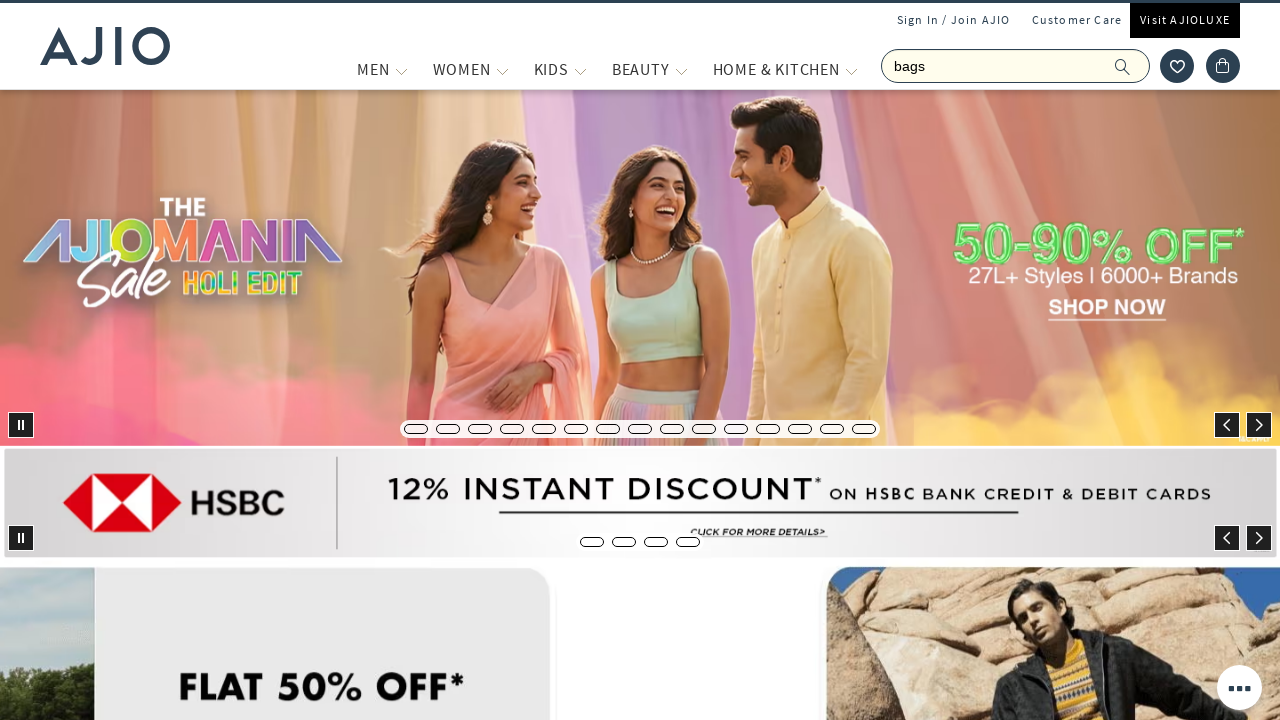

Pressed Enter to search for bags on //div/input[@class='react-autosuggest__input react-autosuggest__input--open']
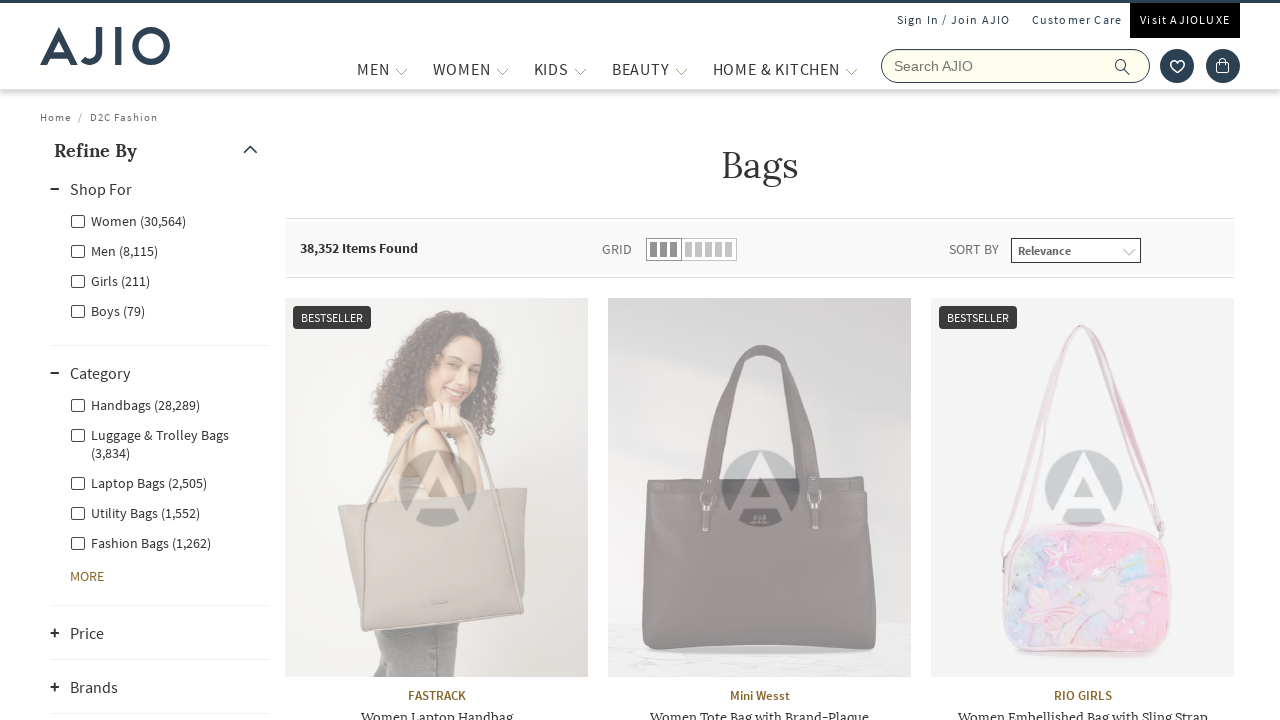

Clicked on Men filter at (114, 250) on xpath=//label[@for='Men']
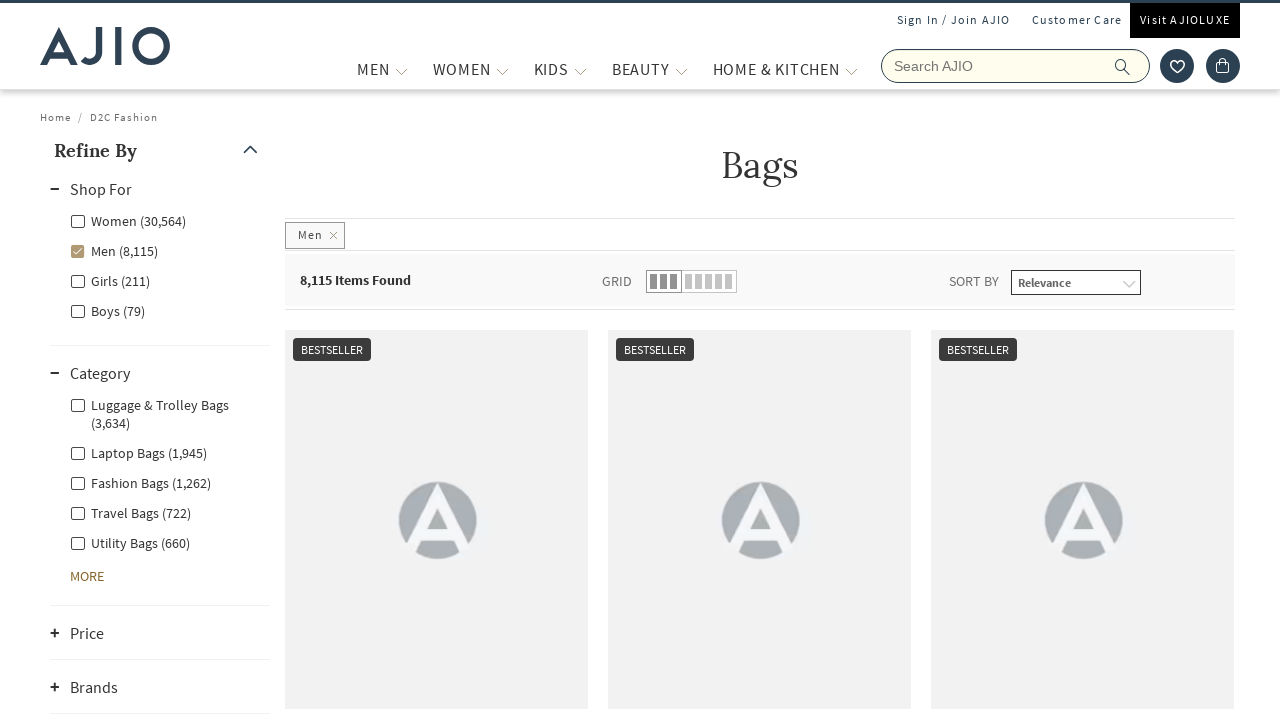

Waited 2 seconds for filter to apply
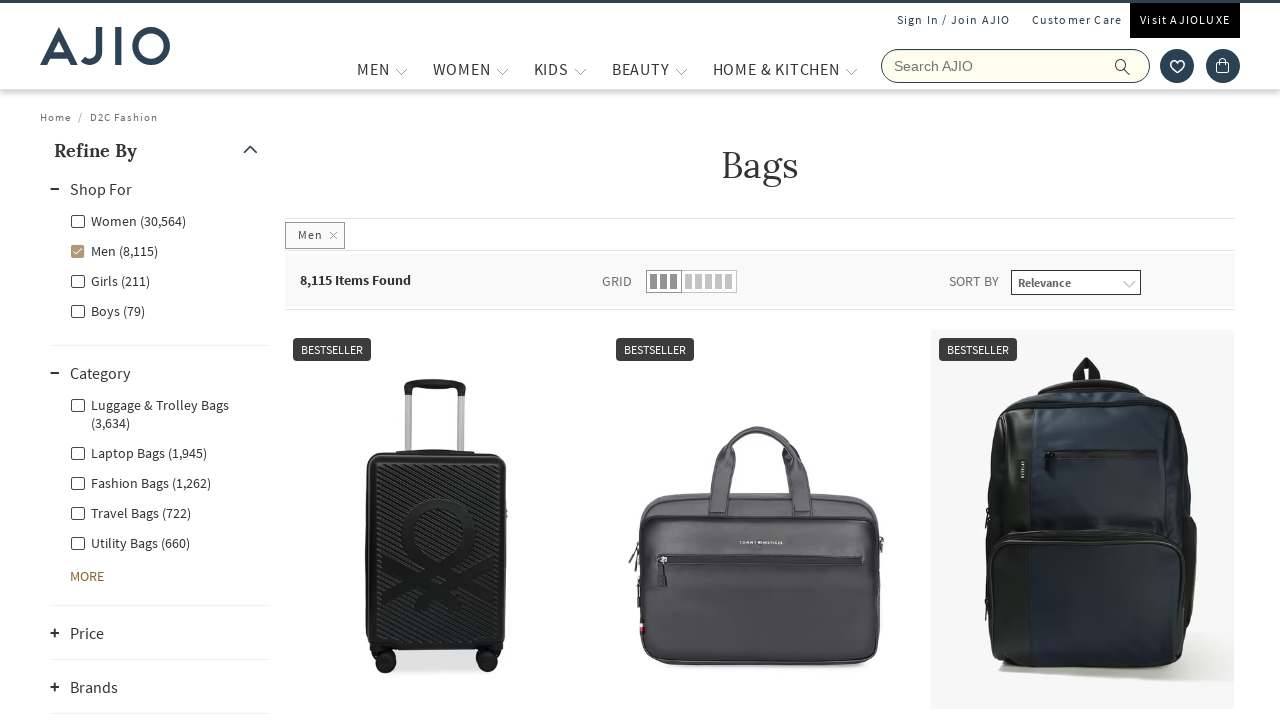

Clicked on Men - Fashion Bags category filter at (140, 482) on xpath=//label[@for='Men - Fashion Bags']
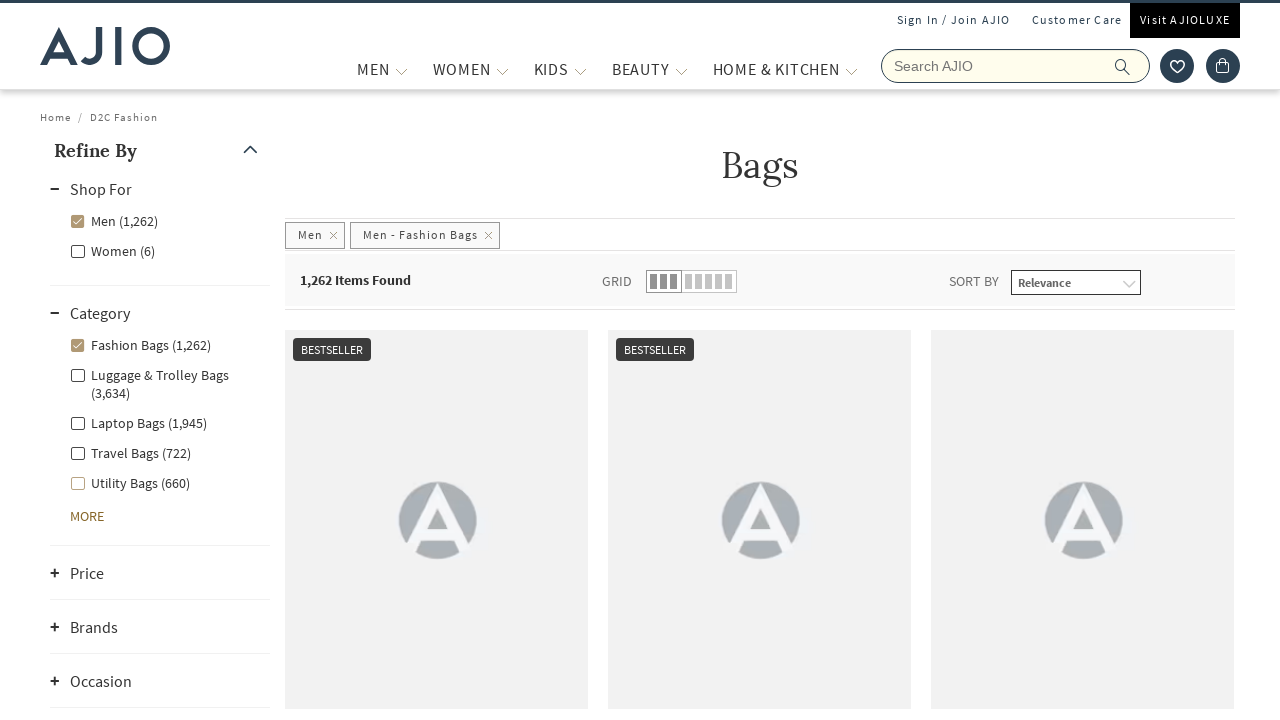

Search results loaded successfully
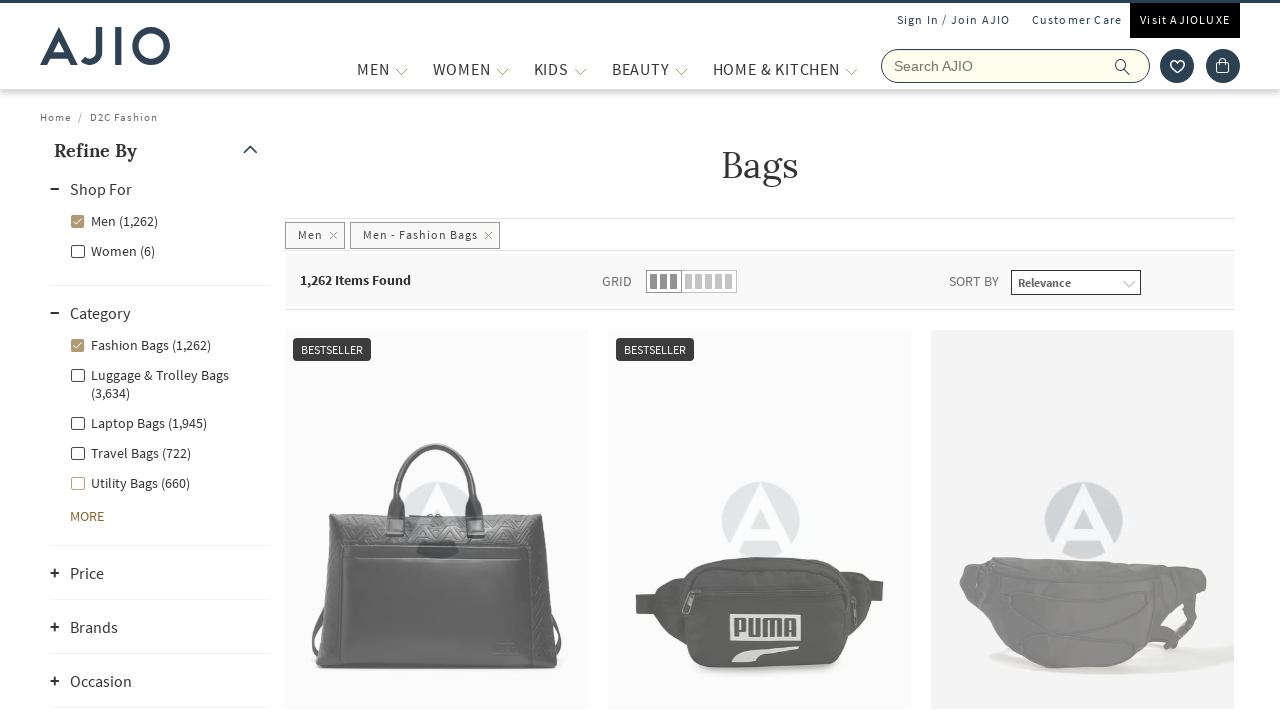

Verified product brand elements are present
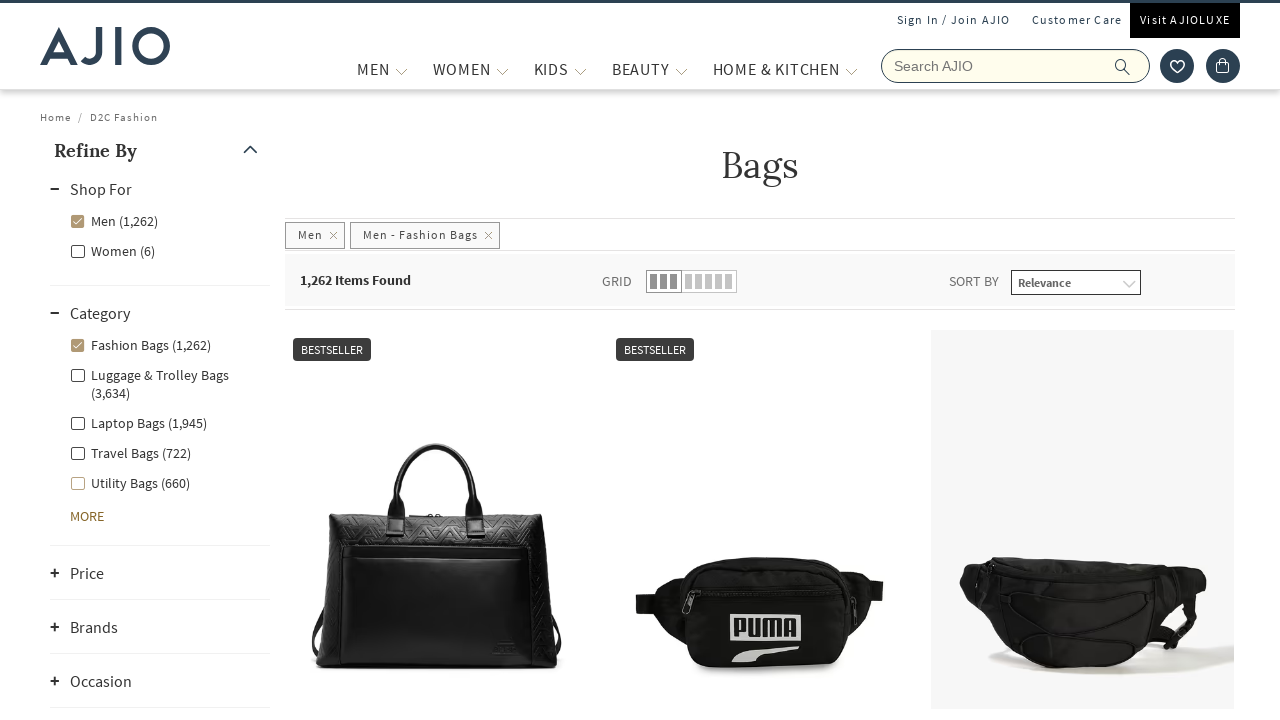

Verified product name elements are present in search results
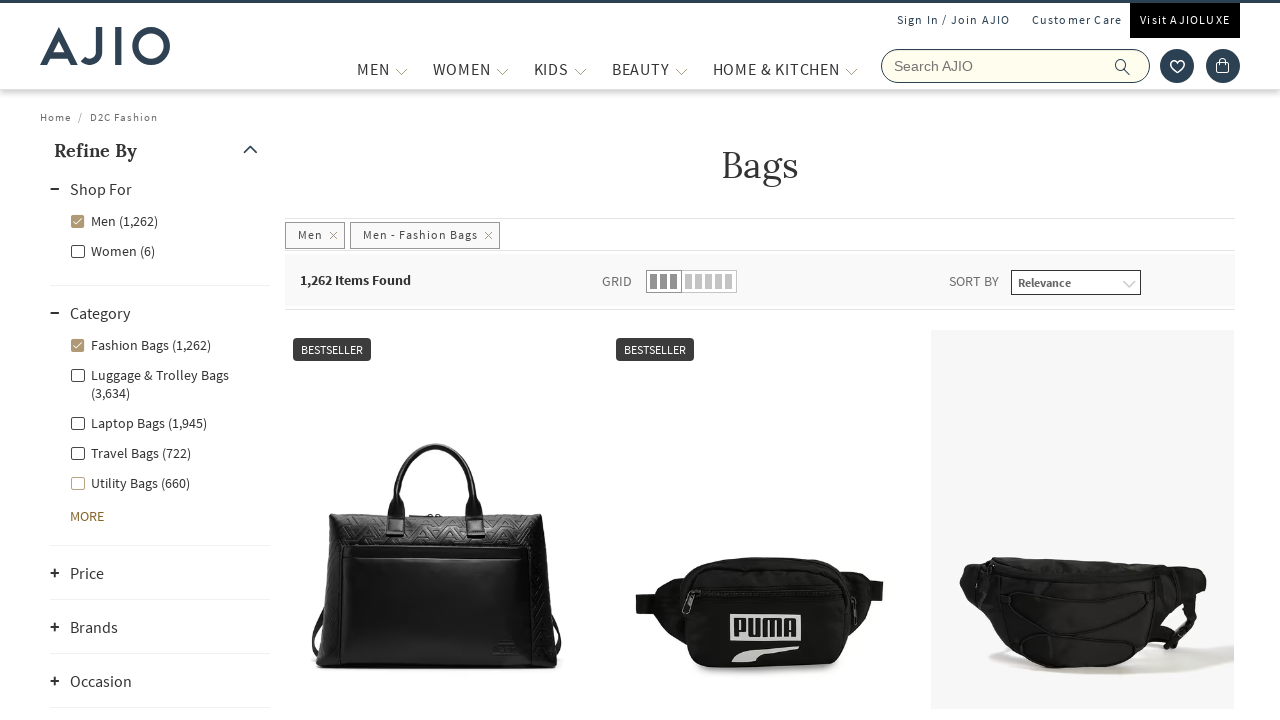

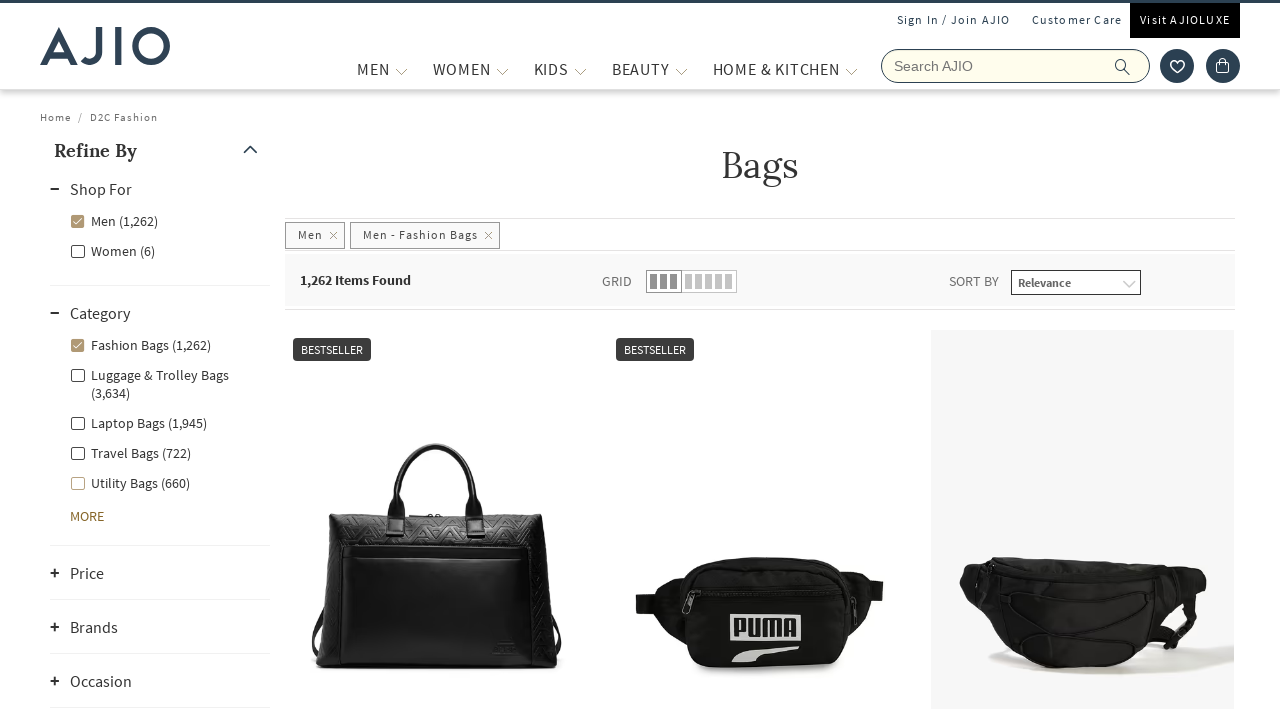